Tests window switching functionality by opening a support link in a new window, switching between windows, and verifying the titles

Starting URL: https://accounts.google.com/signup

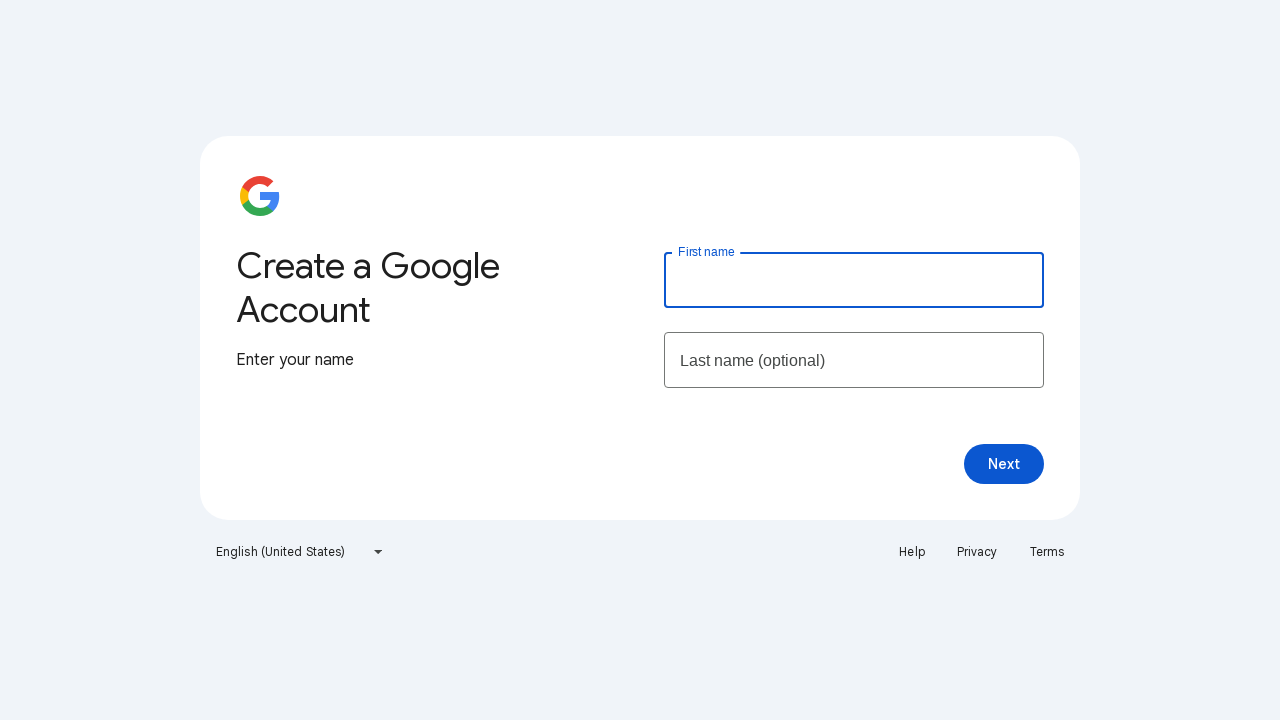

Clicked support link and new page opened at (912, 552) on a[href*='support.google.com']
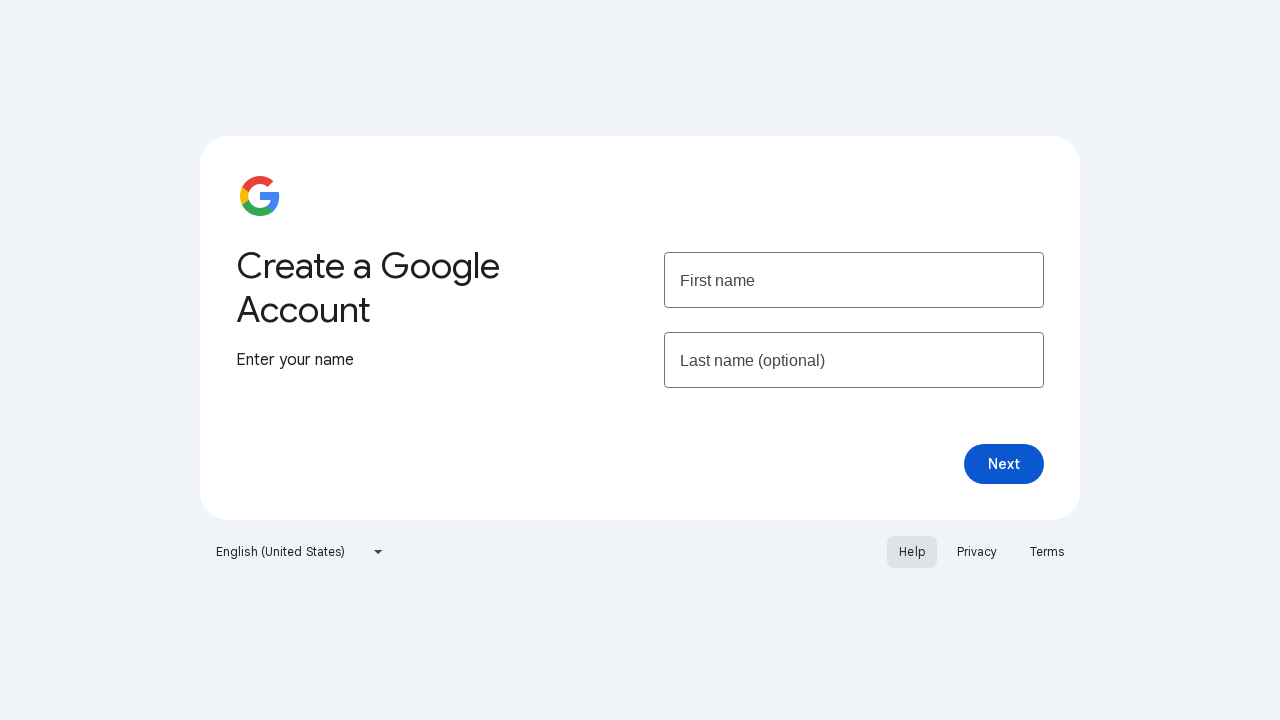

Retrieved original page title: Create your Google Account
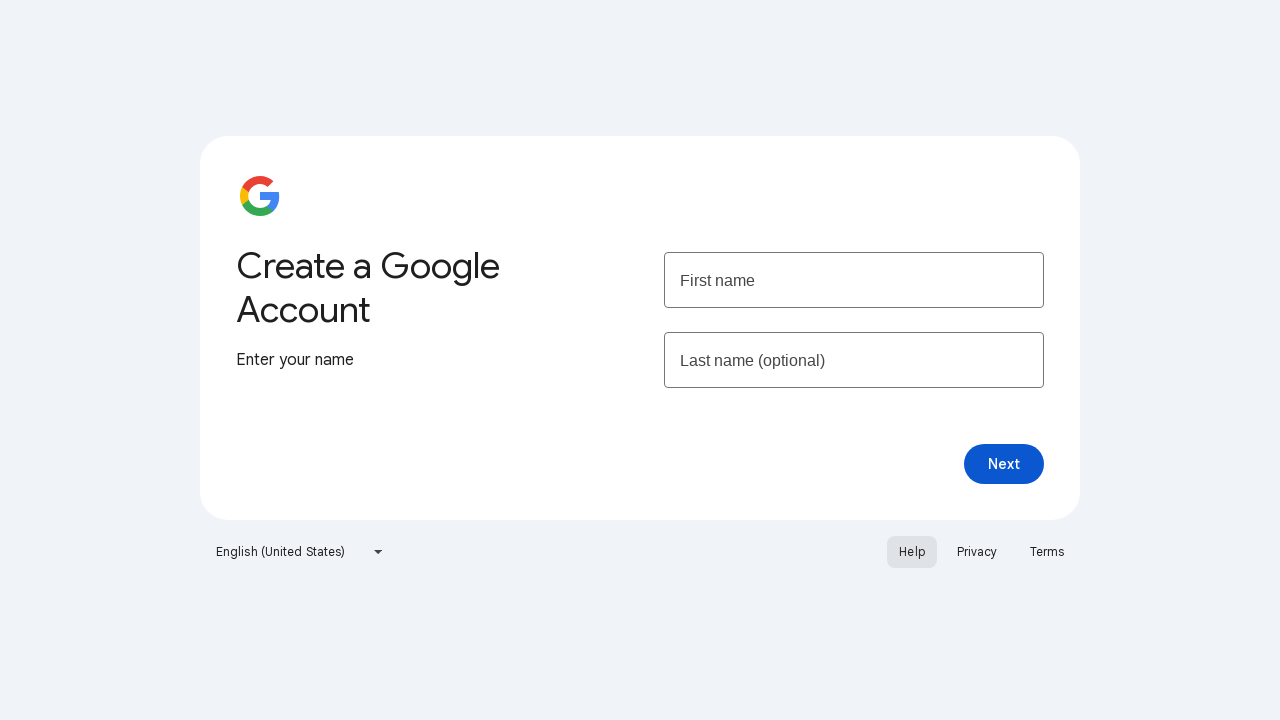

Retrieved new page title: Google Account Help
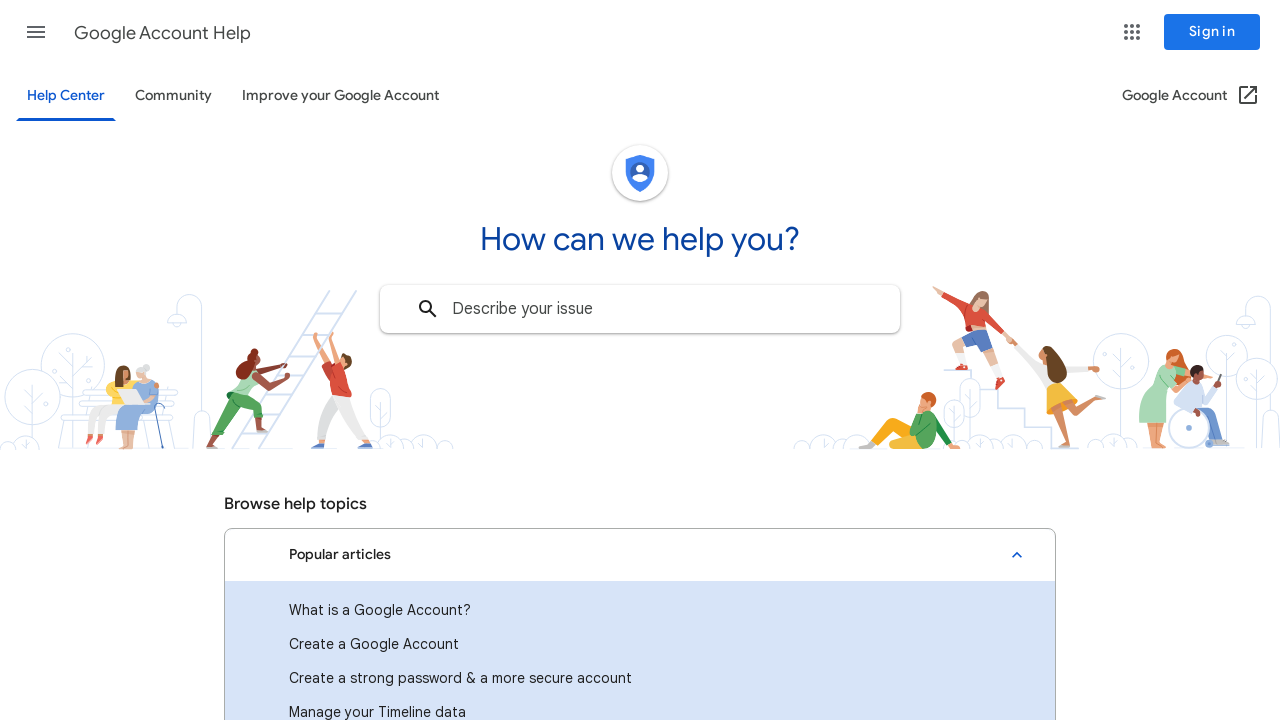

Verified original page title after switch: Create your Google Account
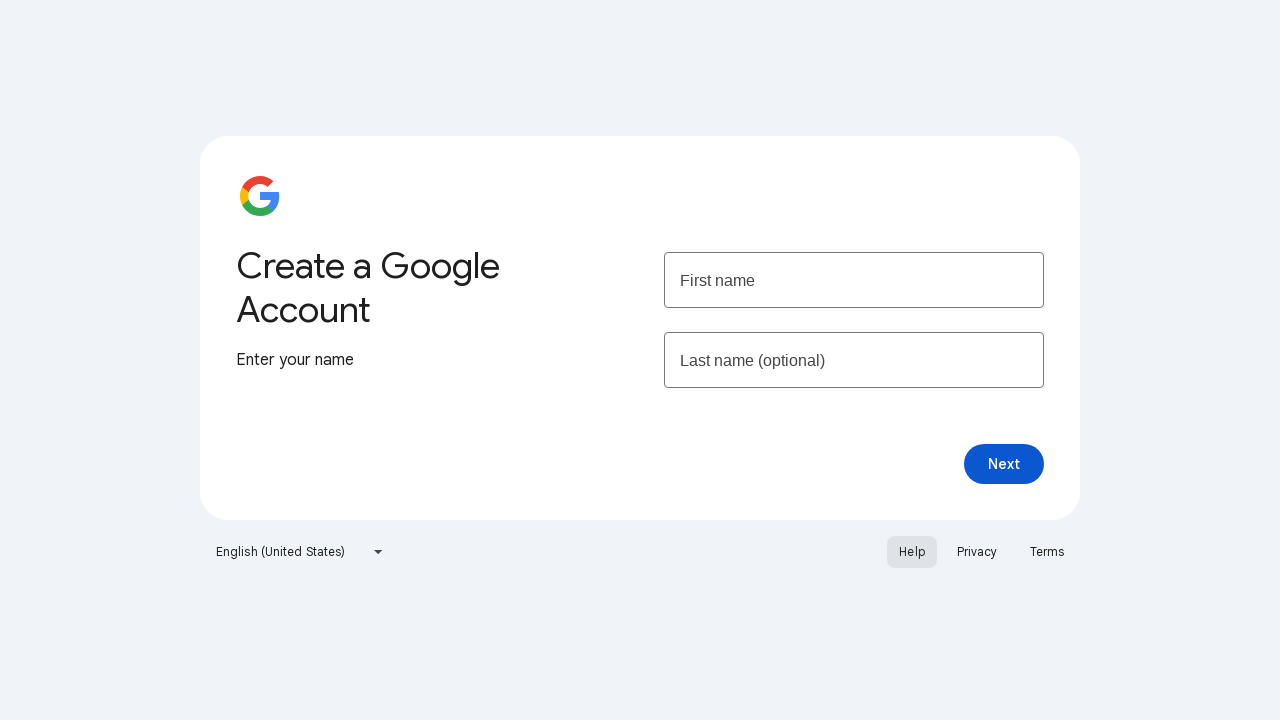

Closed the new page
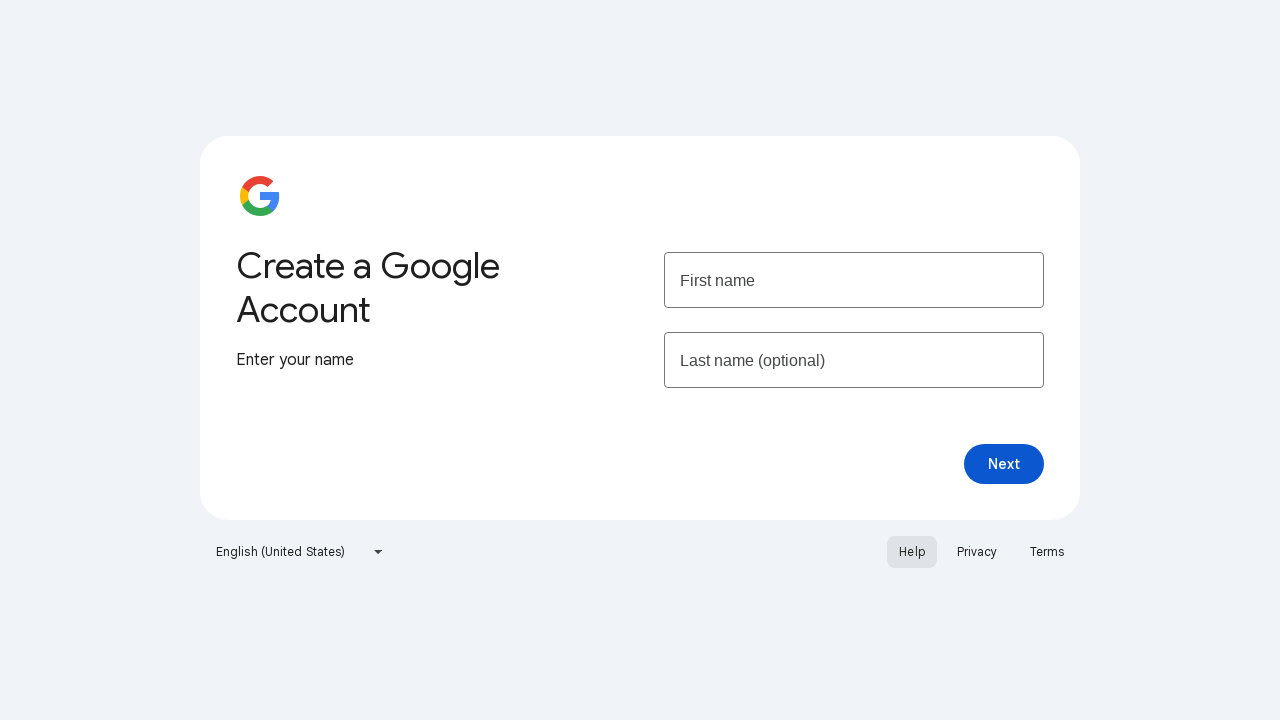

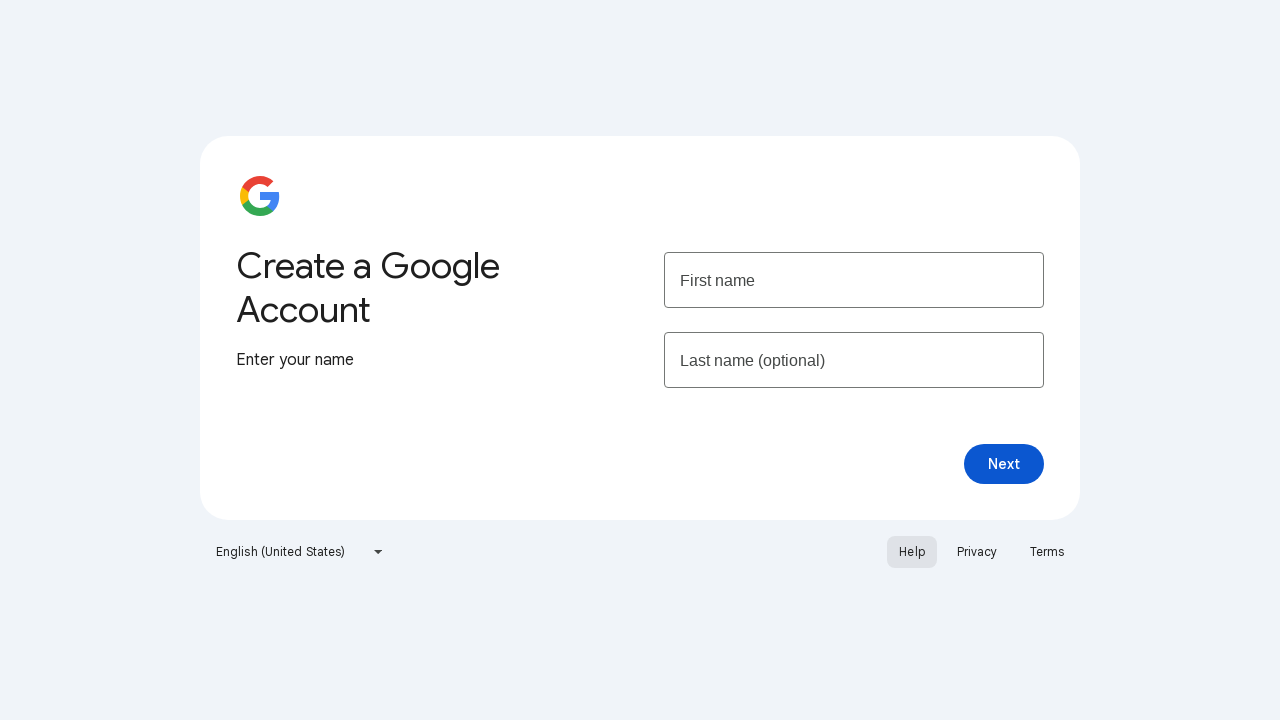